Tests filtering locators by text content, clicking on a list item that contains "Locating elements"

Starting URL: https://playwright.dev/python/docs/locators

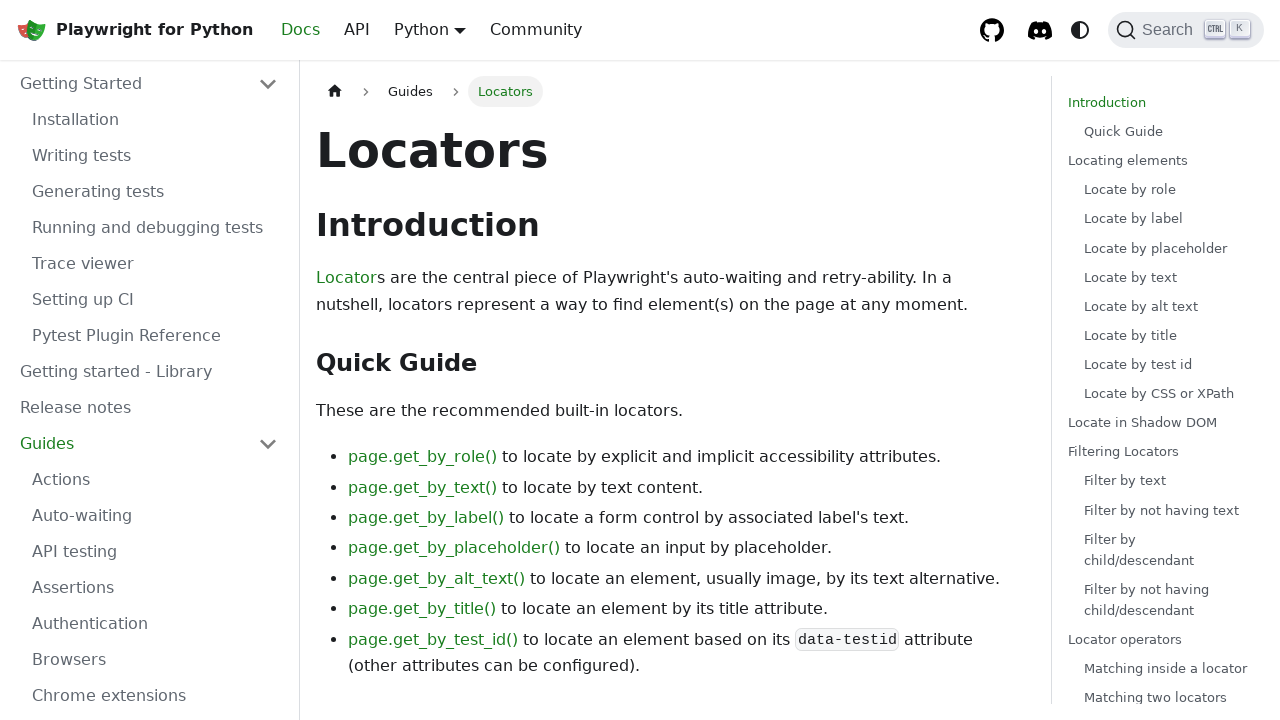

Navigated to Playwright locators documentation page
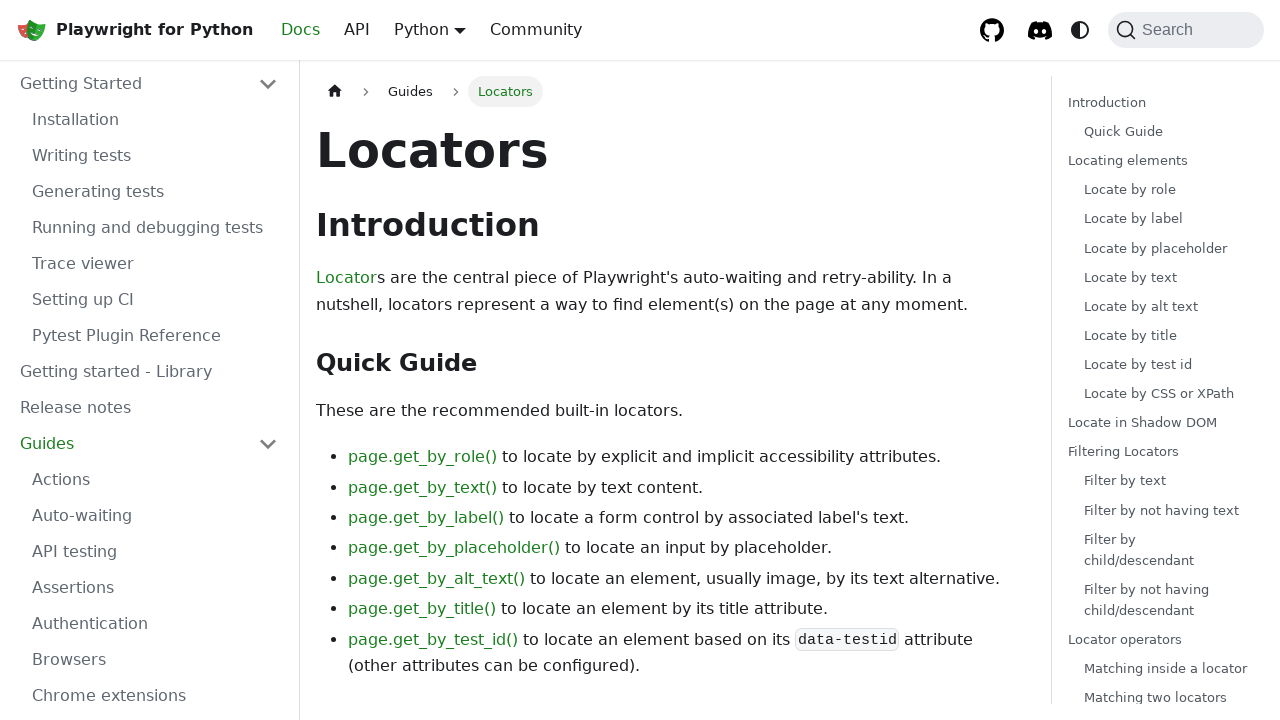

Clicked on list item containing 'Locating elements' text at (1162, 277) on internal:role=listitem >> internal:has-text="Locating elements"i
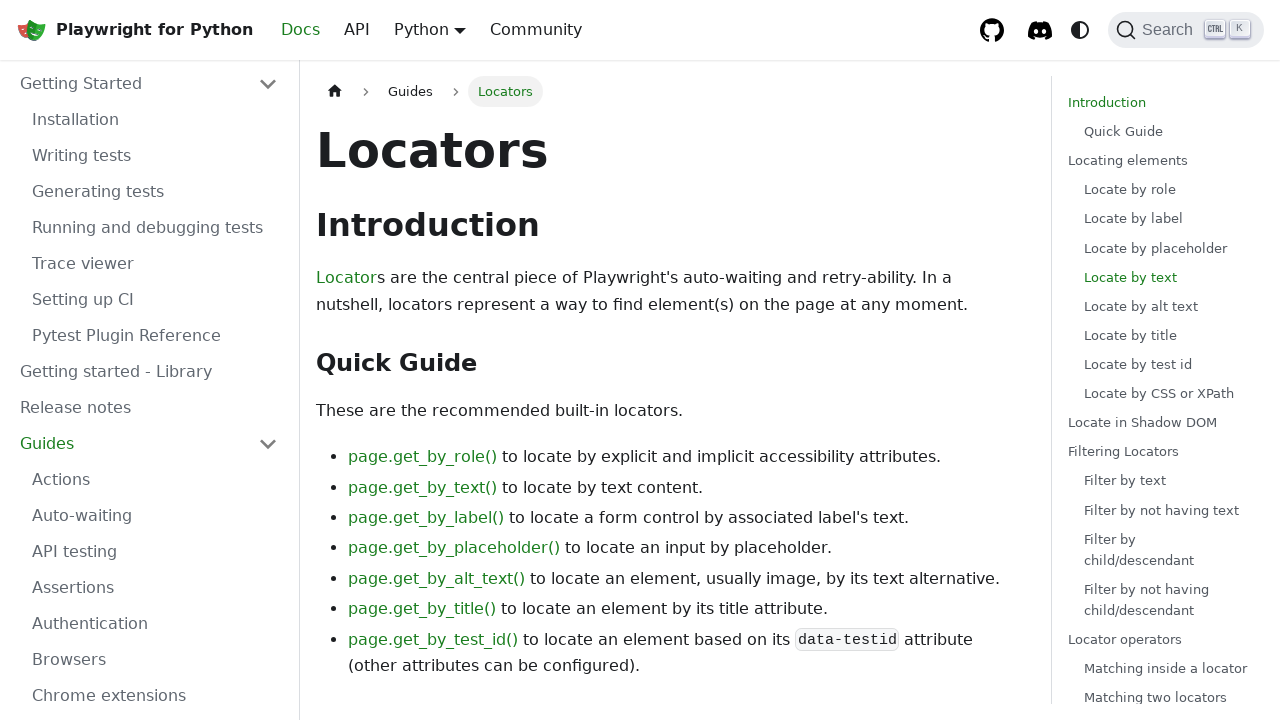

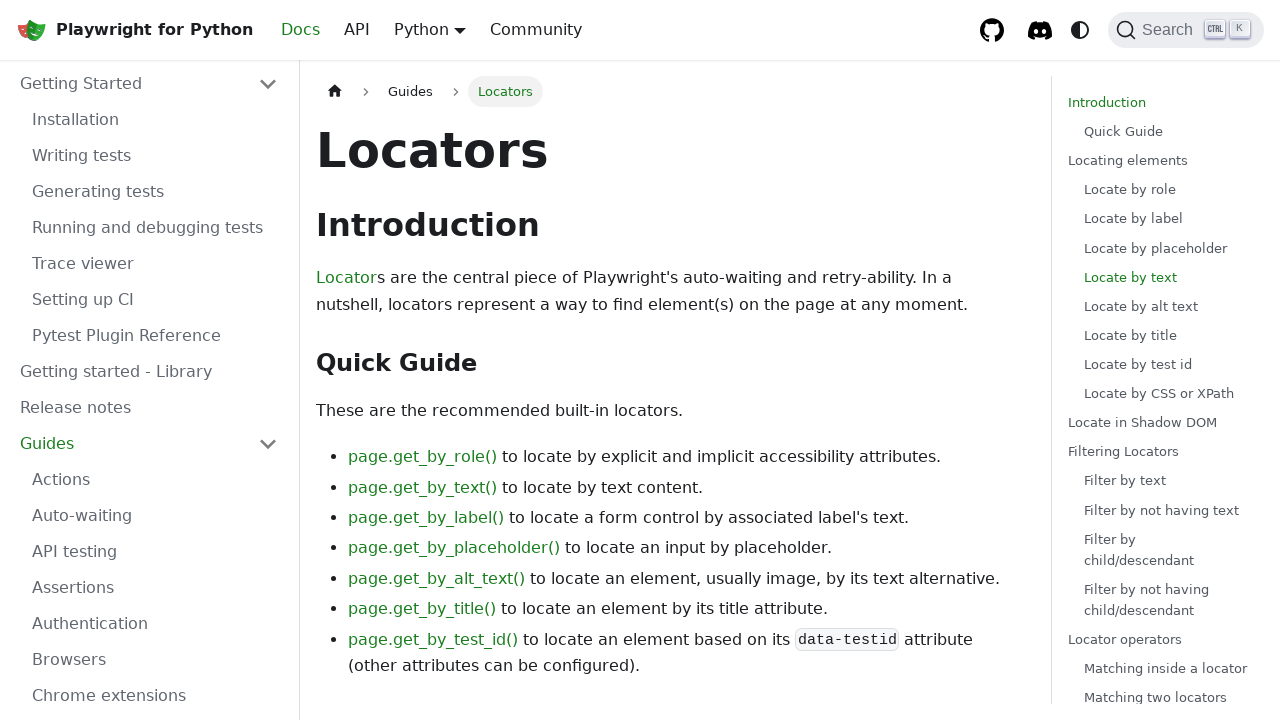